Tests editing a record in a web table by clicking edit button, clearing and entering new name

Starting URL: https://demoqa.com/webtables

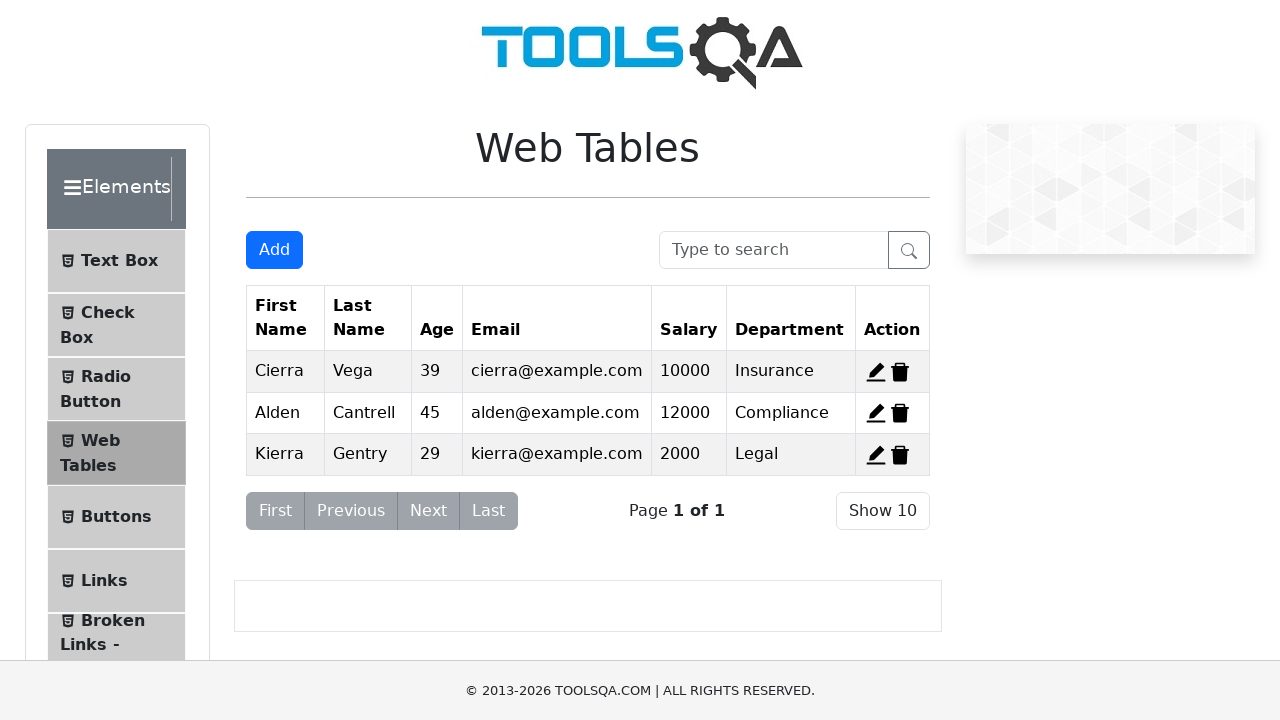

Clicked edit button for first record at (876, 372) on xpath=//span[@id='edit-record-1']//*[@stroke='currentColor']
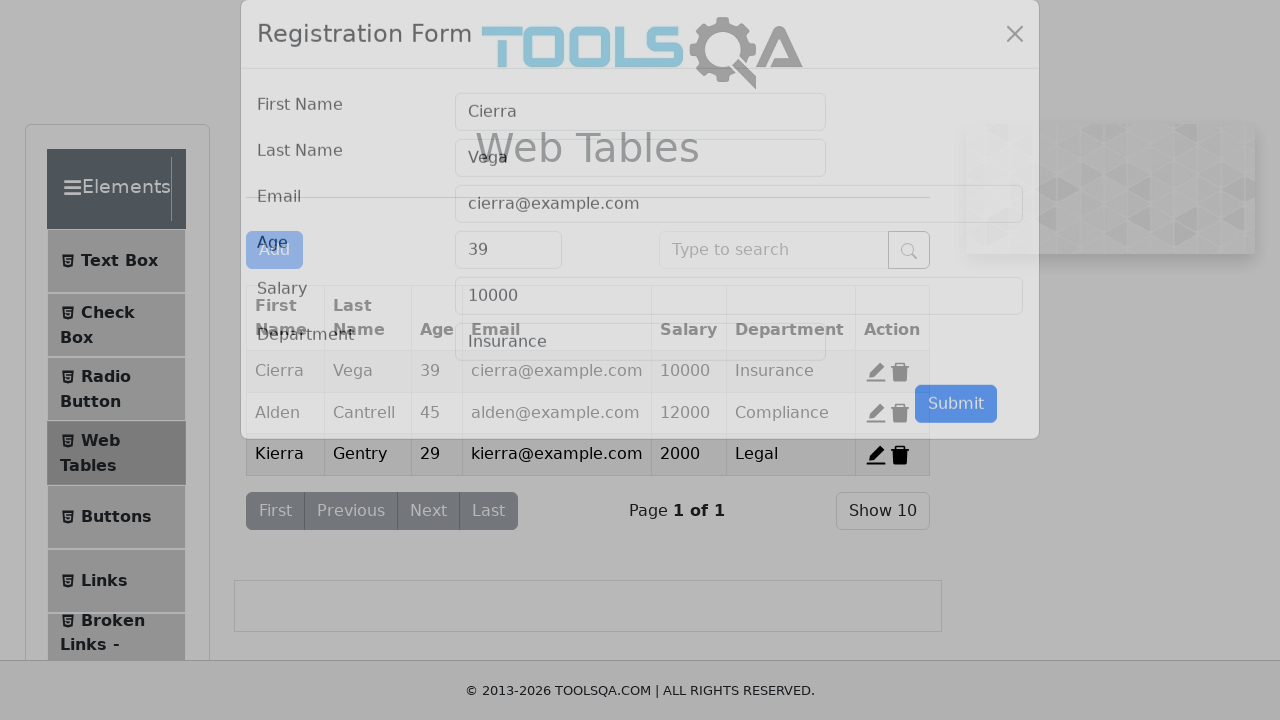

Cleared first name field on xpath=//input[@id='firstName']
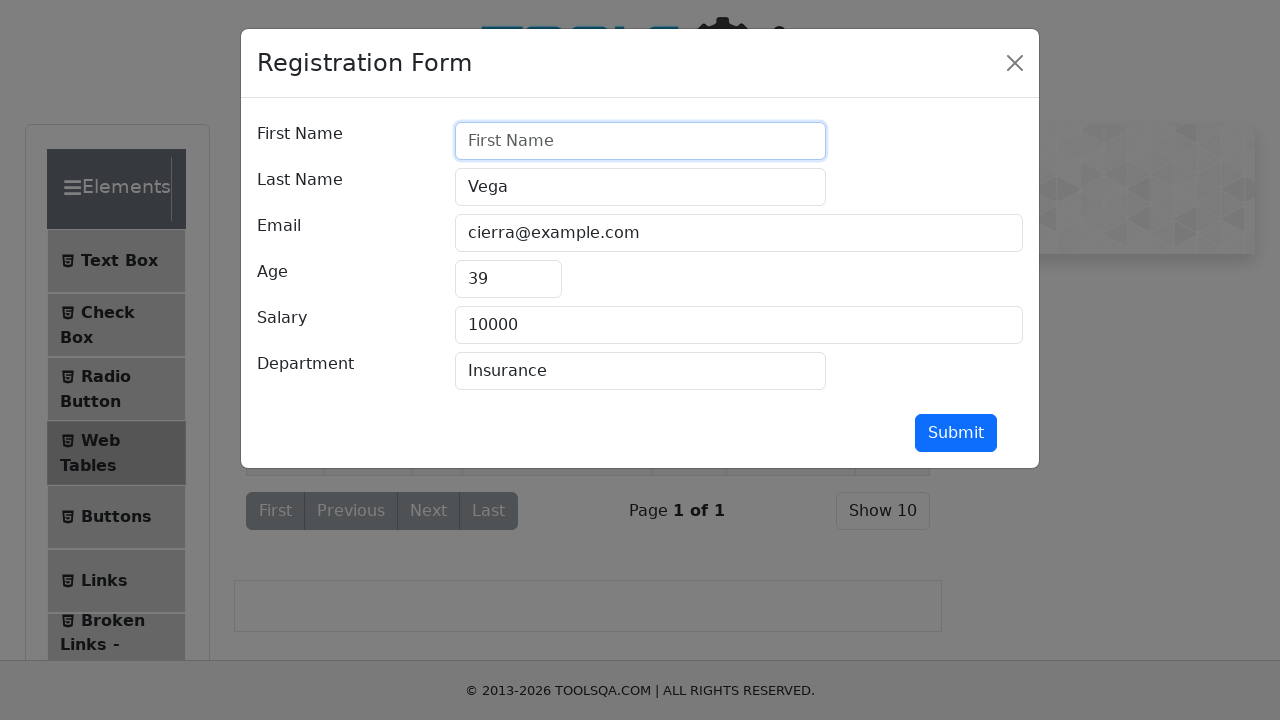

Entered new name 'Sadia Afsana' in first name field on //input[@id='firstName']
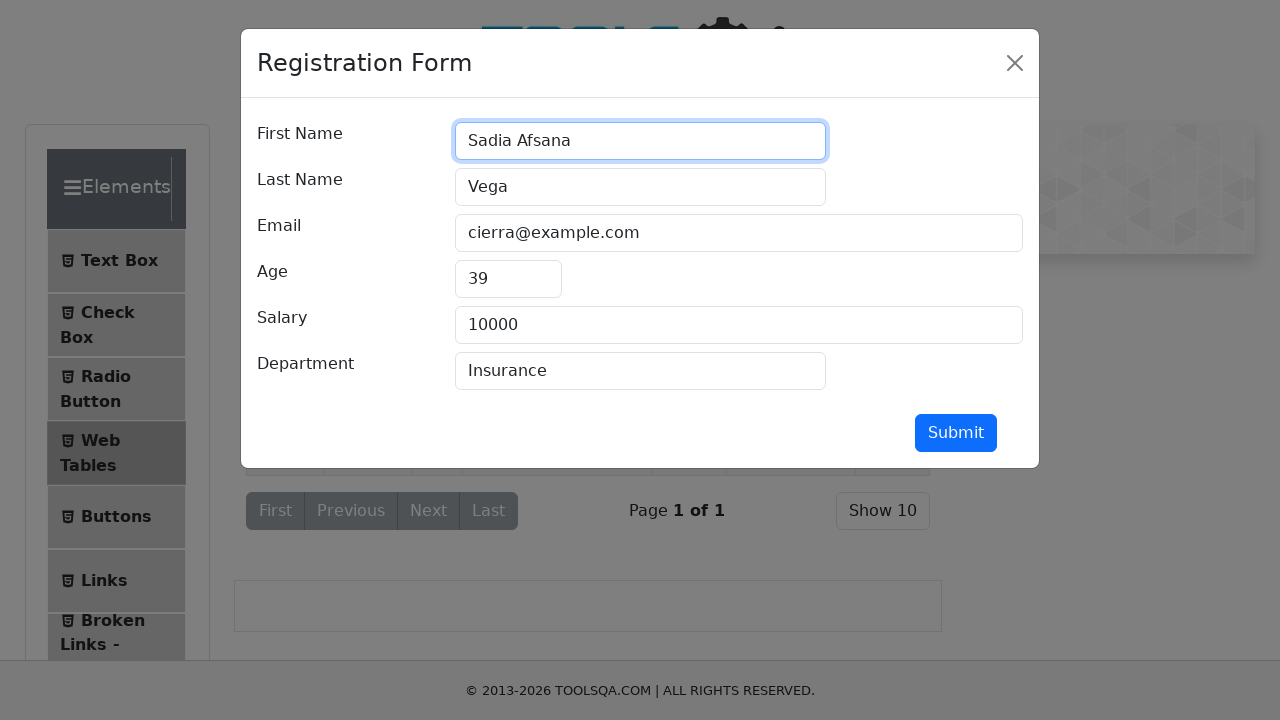

Clicked submit button to save changes at (956, 433) on #submit
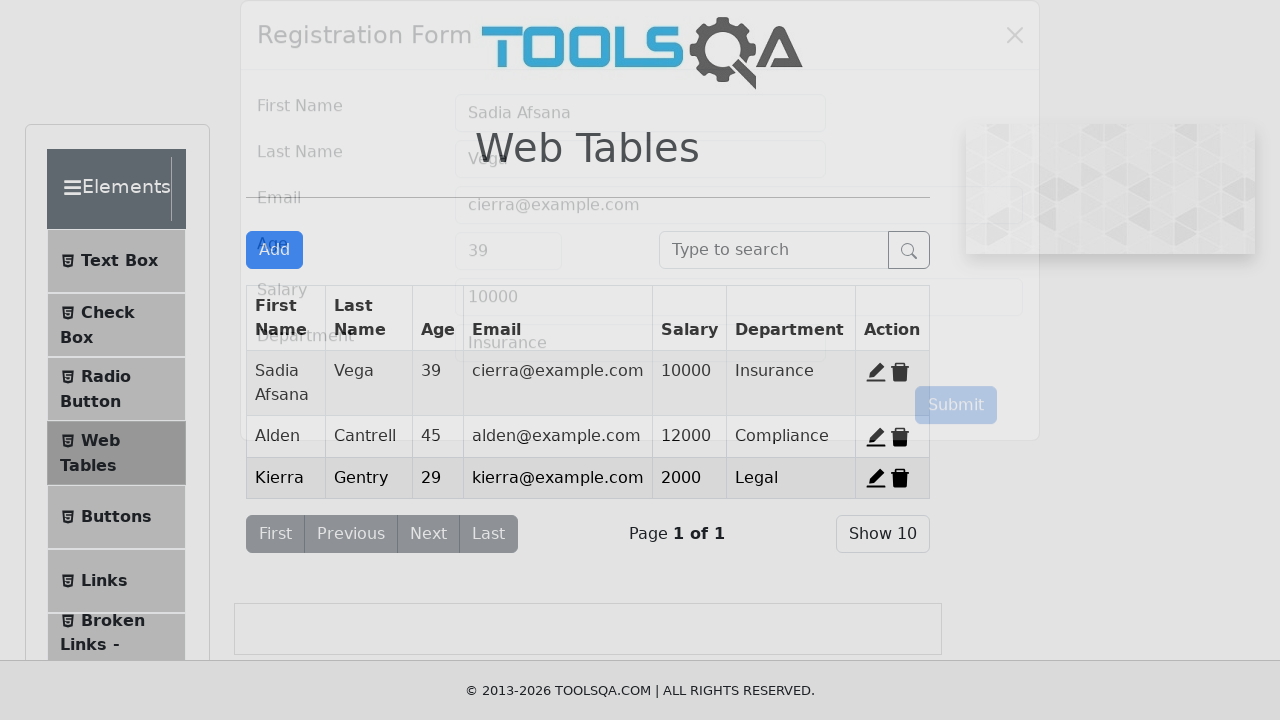

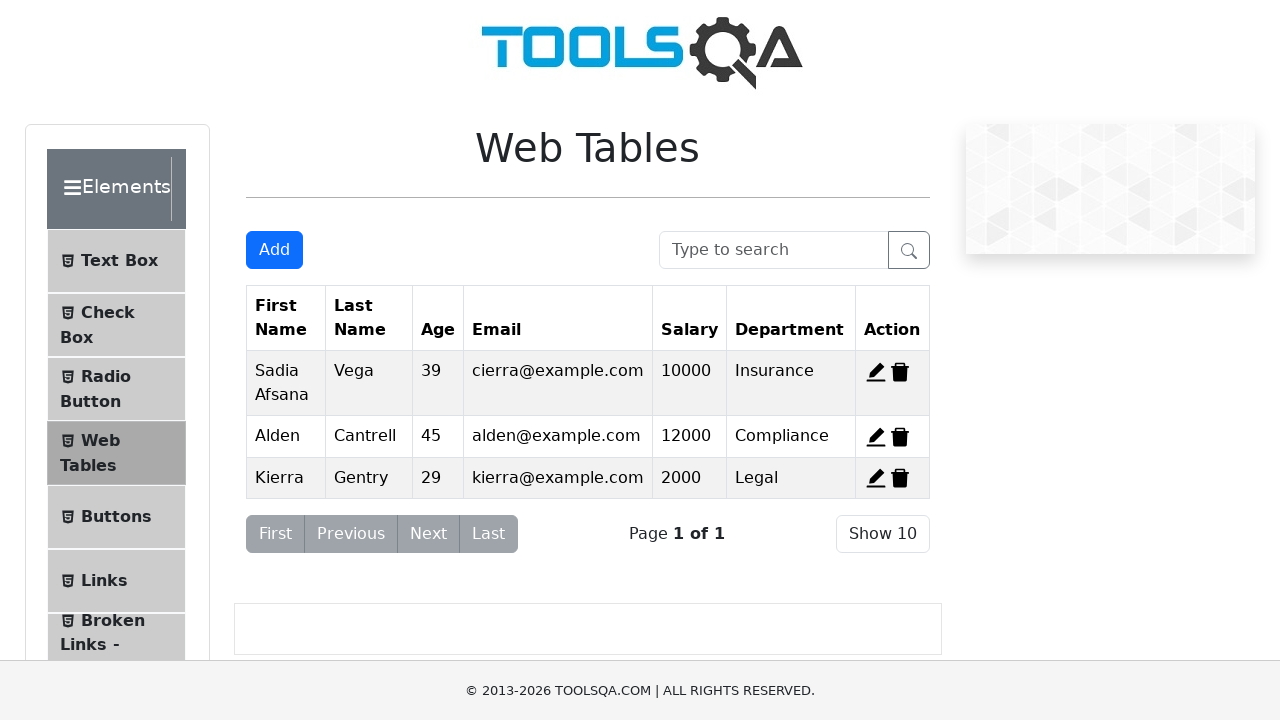